Tests the text input box by entering text and submitting the form, then verifying the confirmation message

Starting URL: https://www.selenium.dev/selenium/web/web-form.html

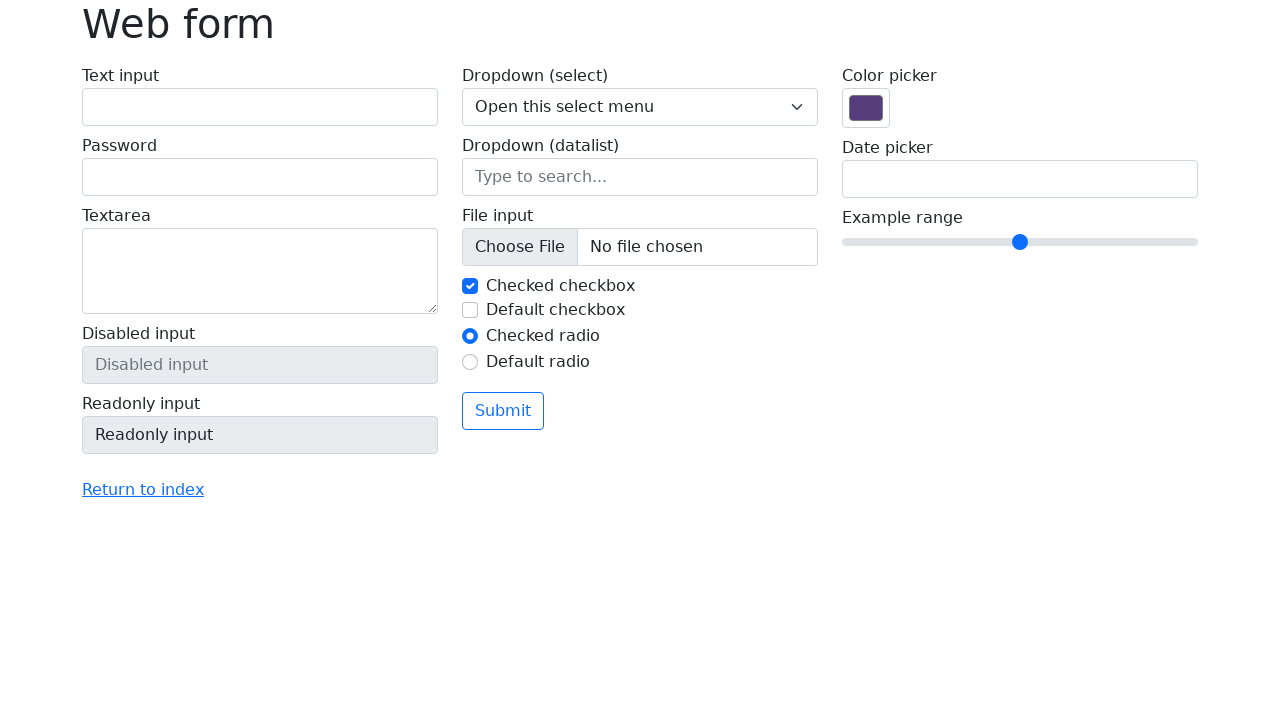

Filled text input field with 'Selenium' on input[name='my-text']
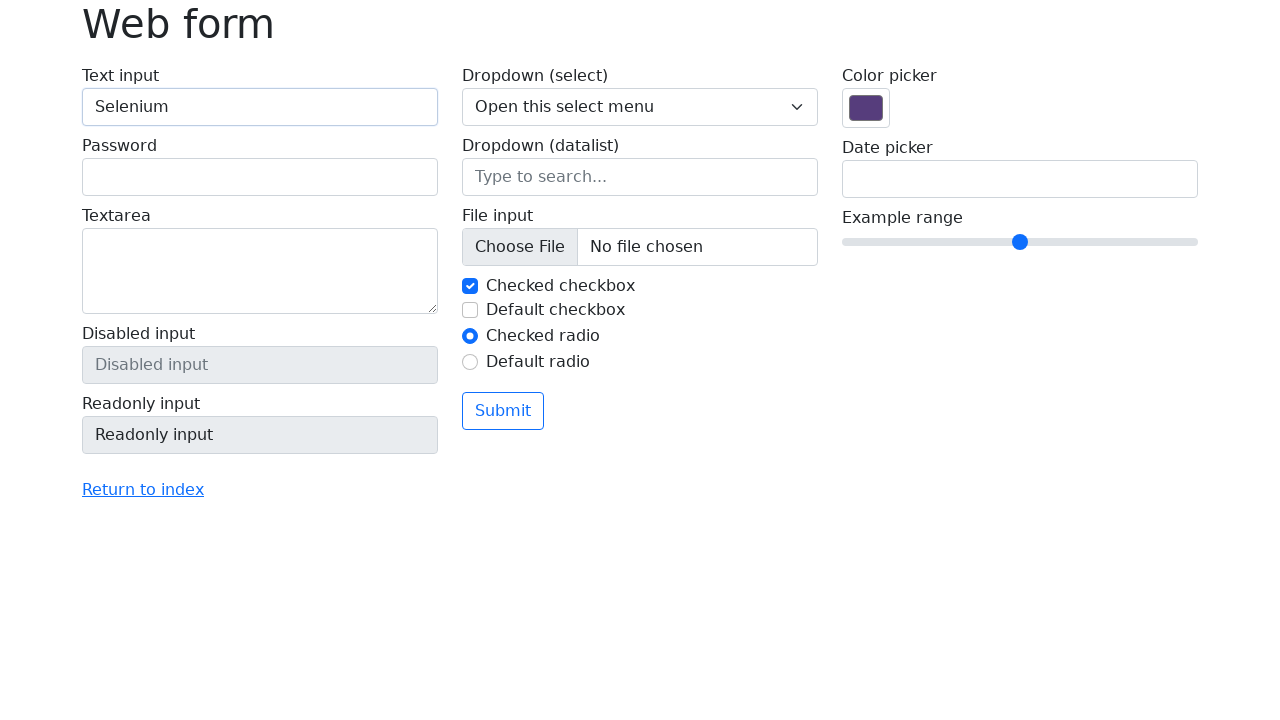

Clicked submit button to submit the form at (503, 411) on button
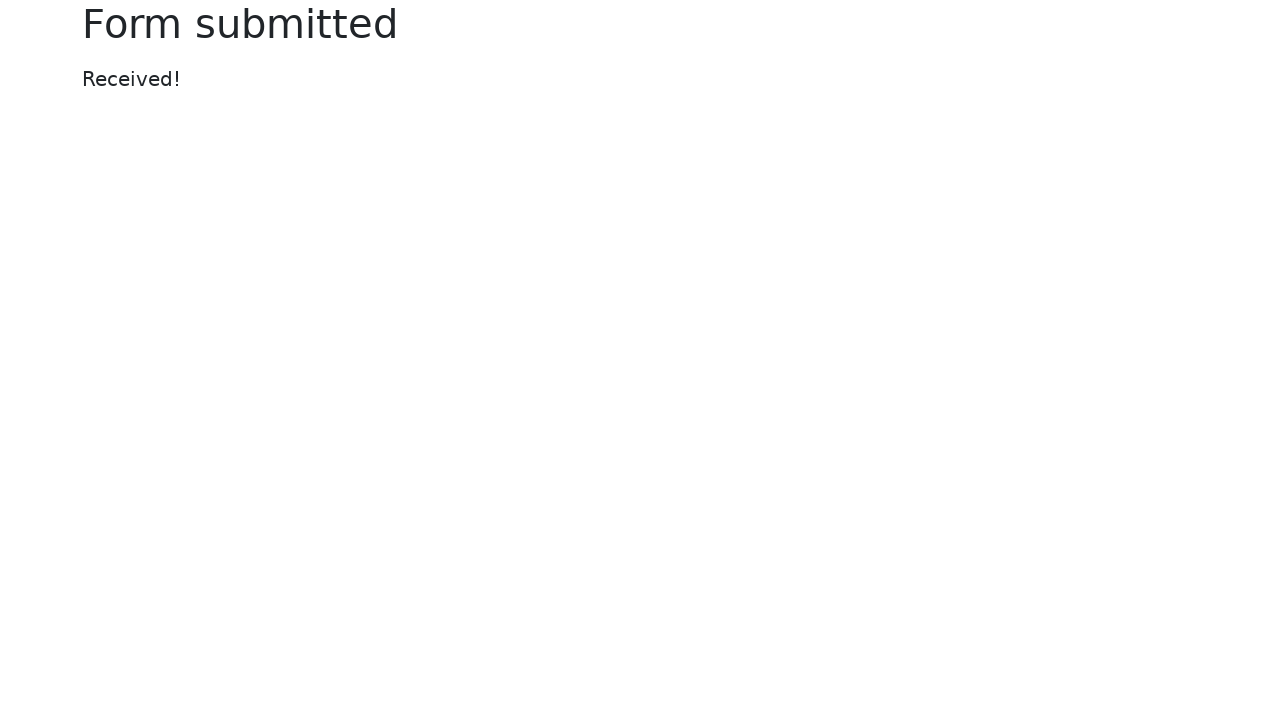

Confirmation message appeared
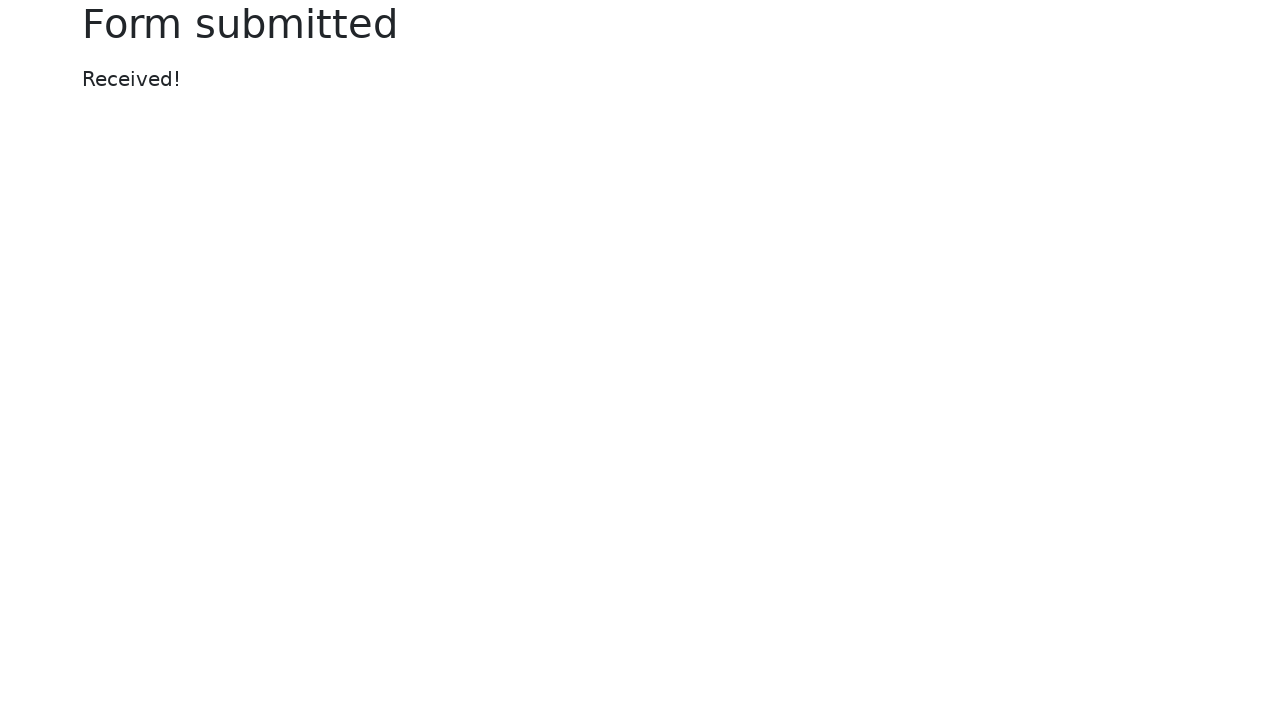

Retrieved confirmation message text: 'Received!'
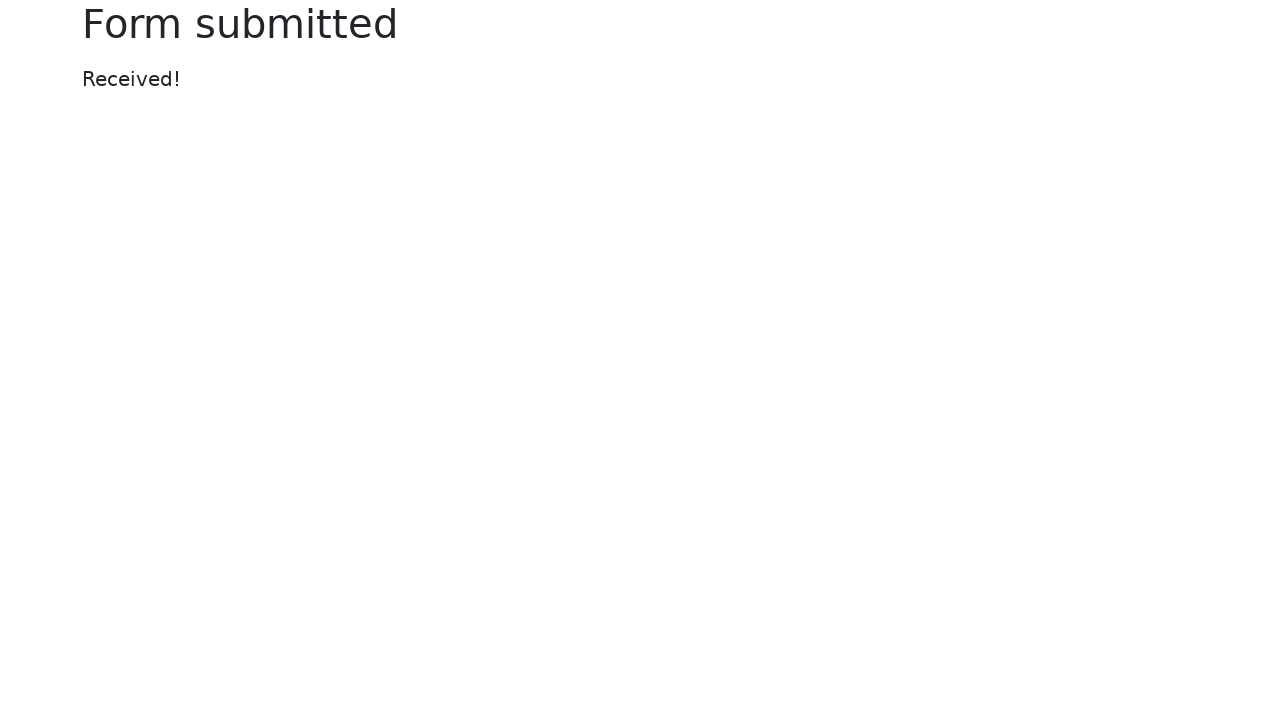

Verified confirmation message equals 'Received!'
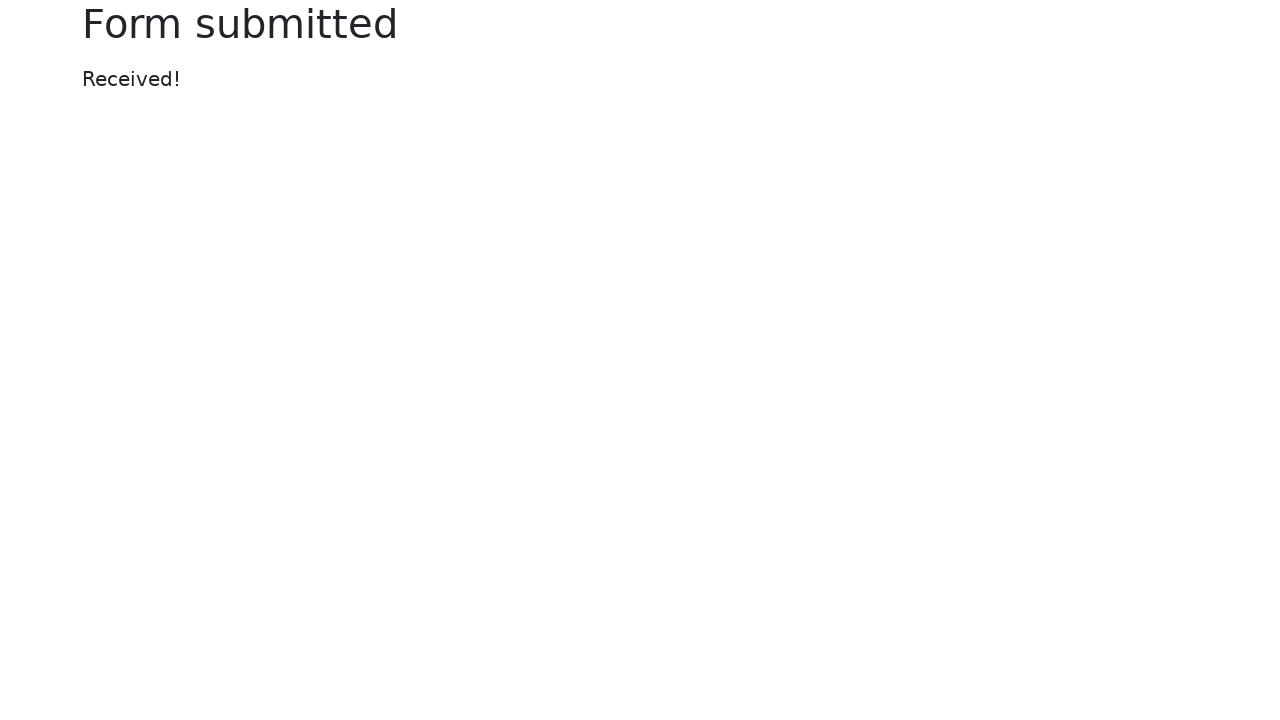

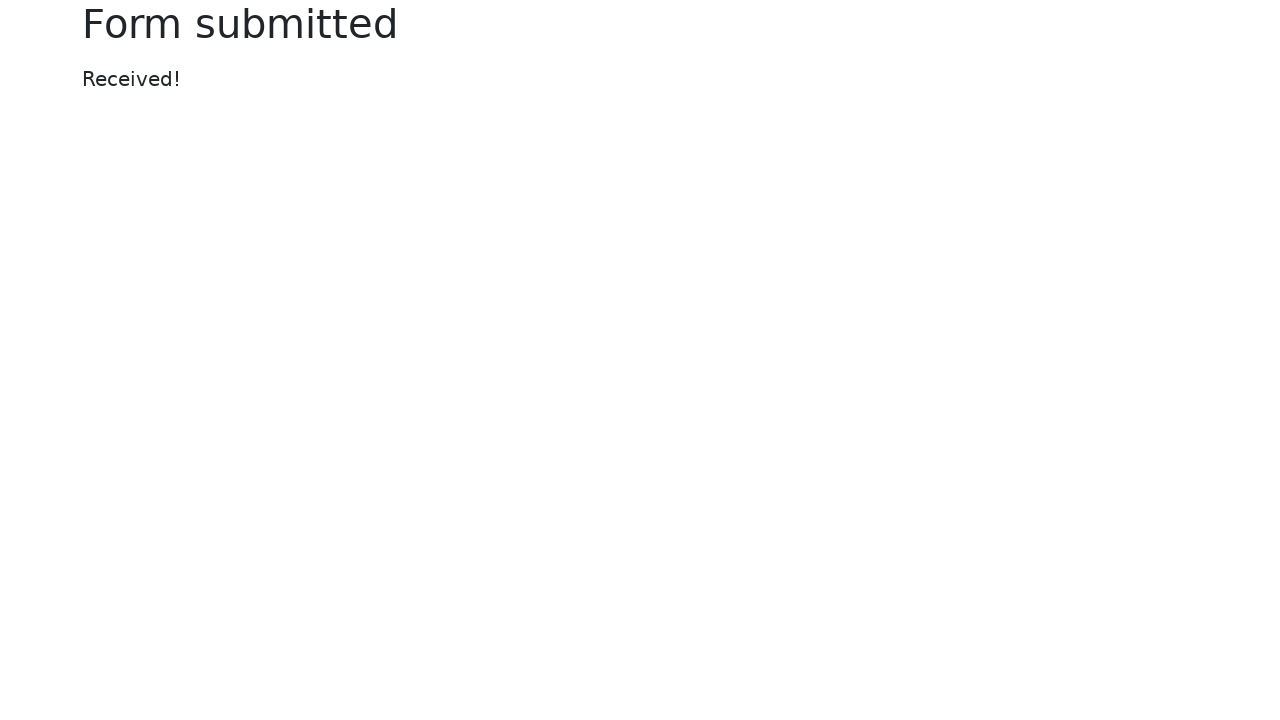